Tests prompt alert handling by clicking a button, entering text in the prompt dialog, accepting it, and verifying the entered text is displayed

Starting URL: https://demoqa.com/alerts

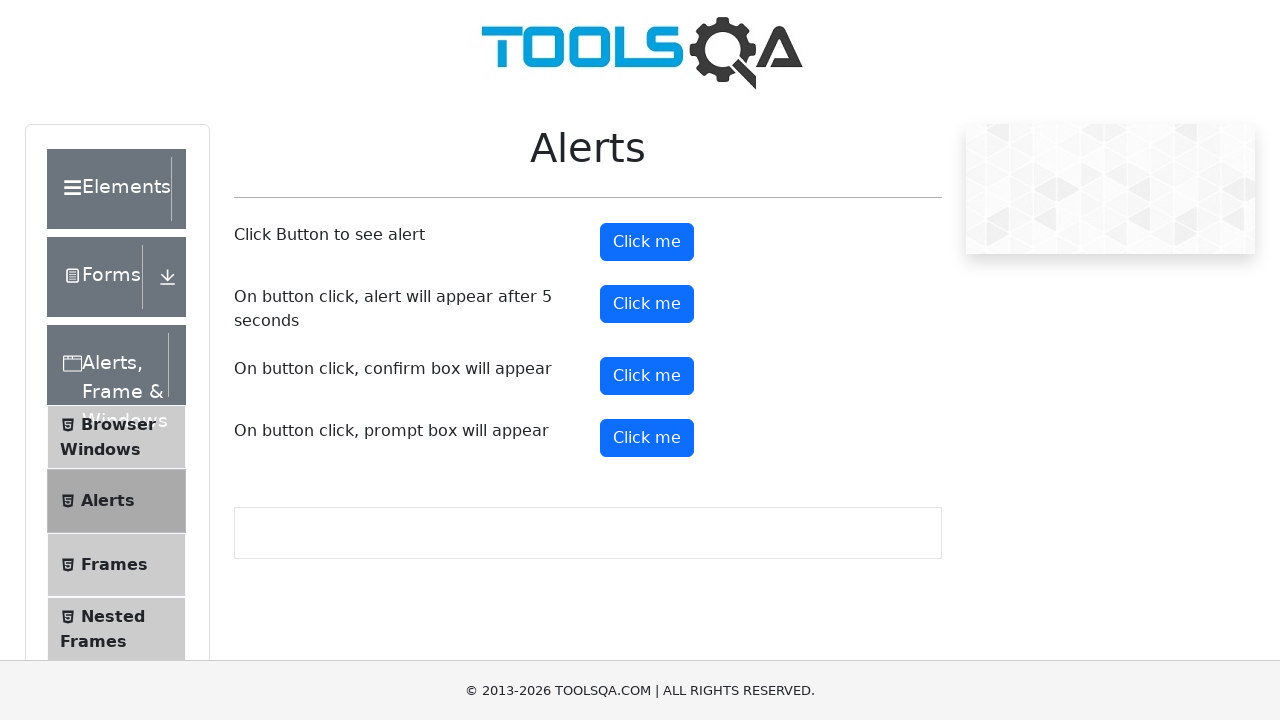

Set up dialog handler to accept prompt with text 'The name is test'
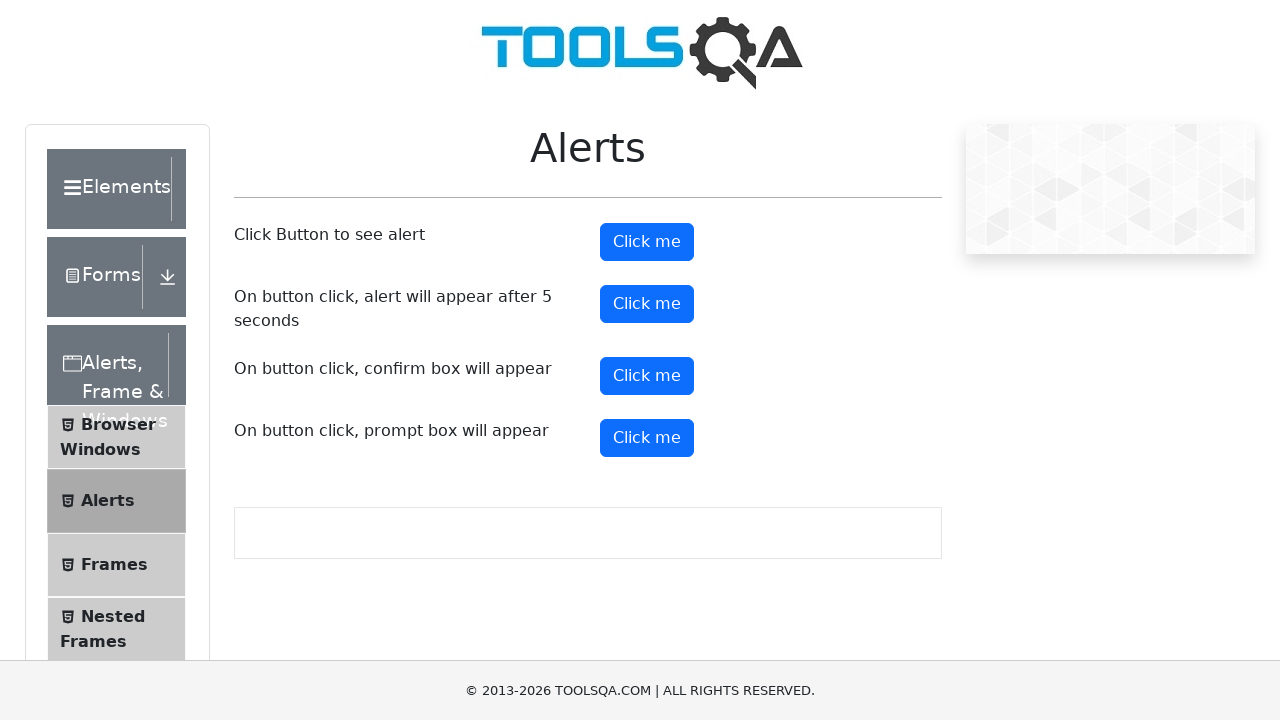

Prompt button is visible
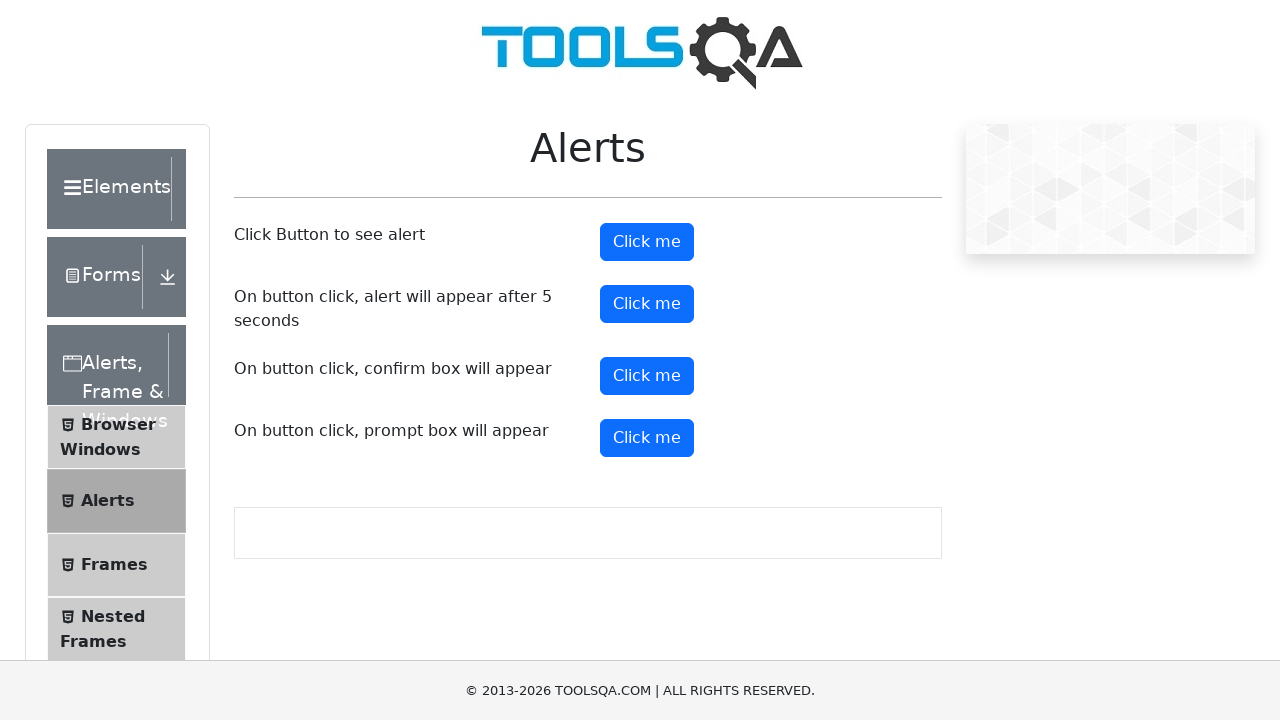

Clicked prompt button to trigger dialog at (647, 438) on #promtButton
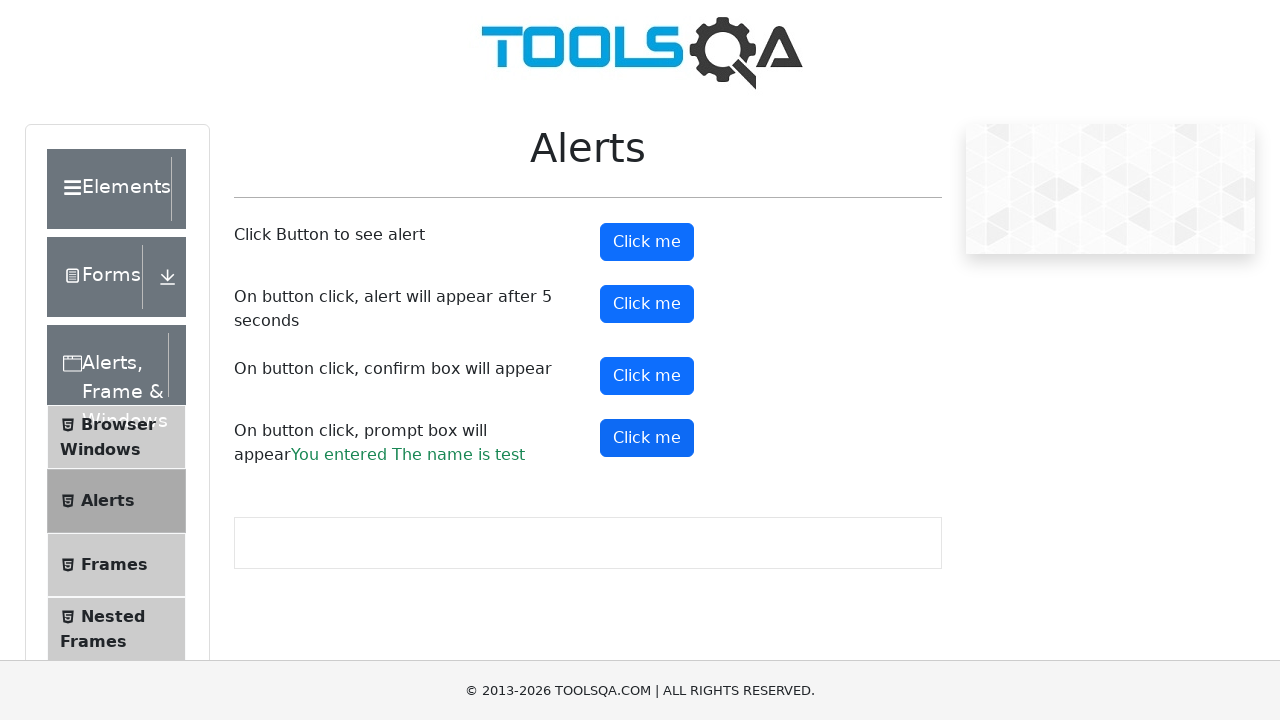

Prompt result element is visible
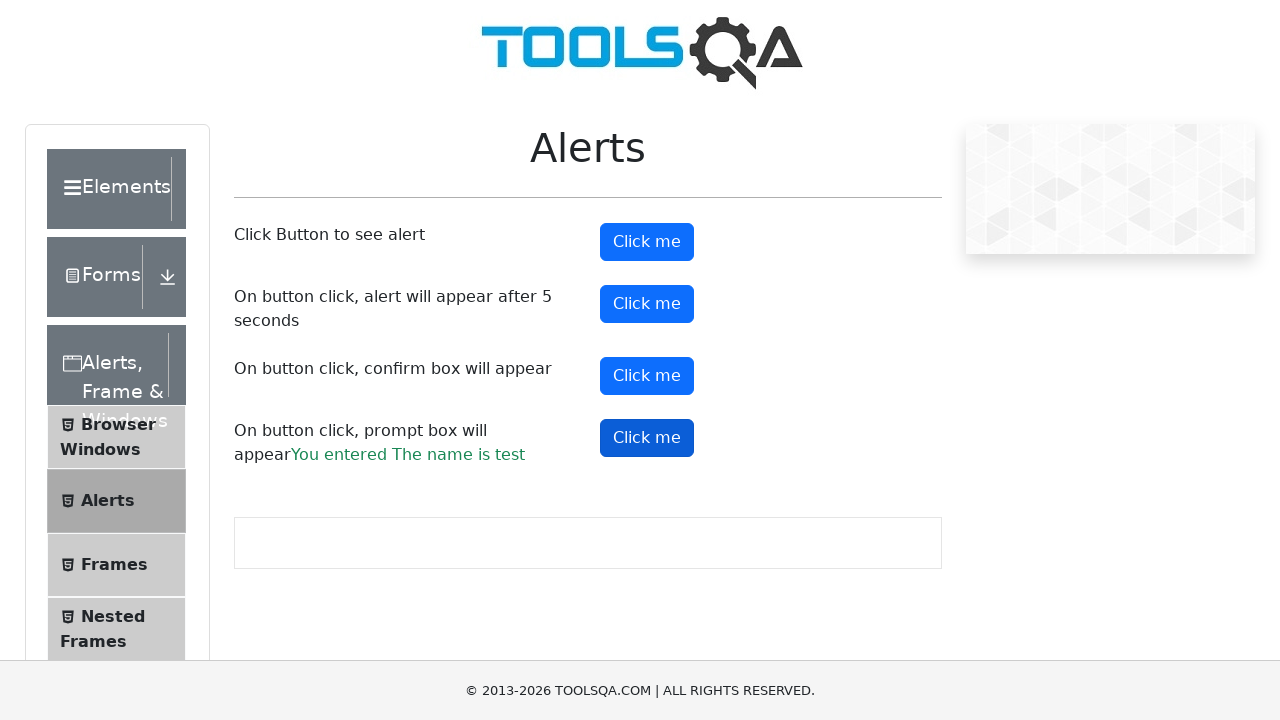

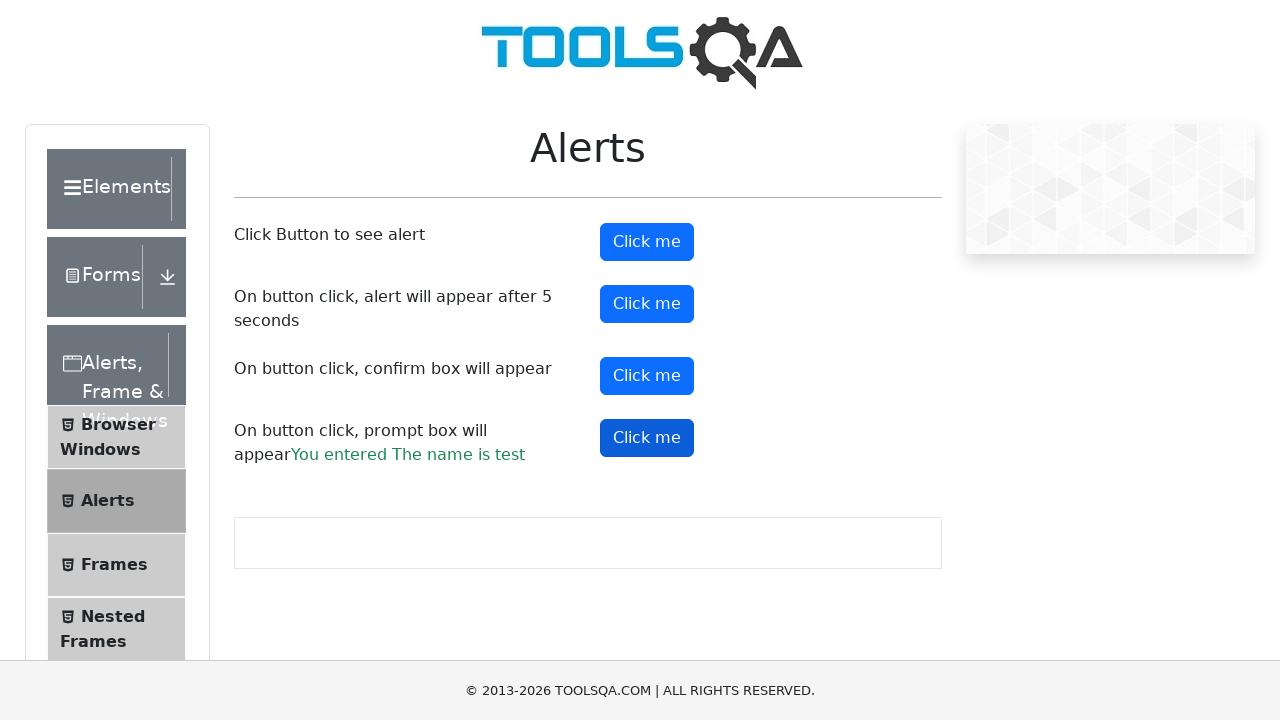